Navigates to a page with iframes, counts the total number of iframes, switches to a YouTube iframe and clicks the play button

Starting URL: https://html.com/tags/iframe/

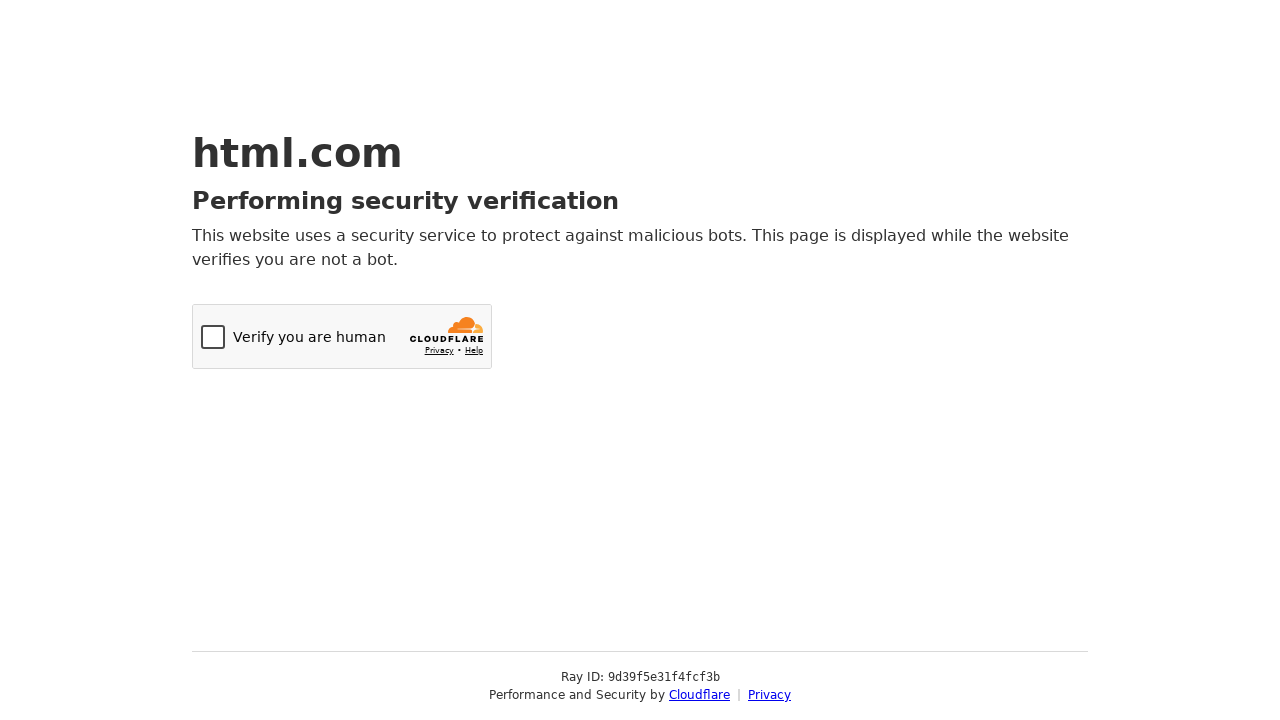

Navigated to iframe documentation page
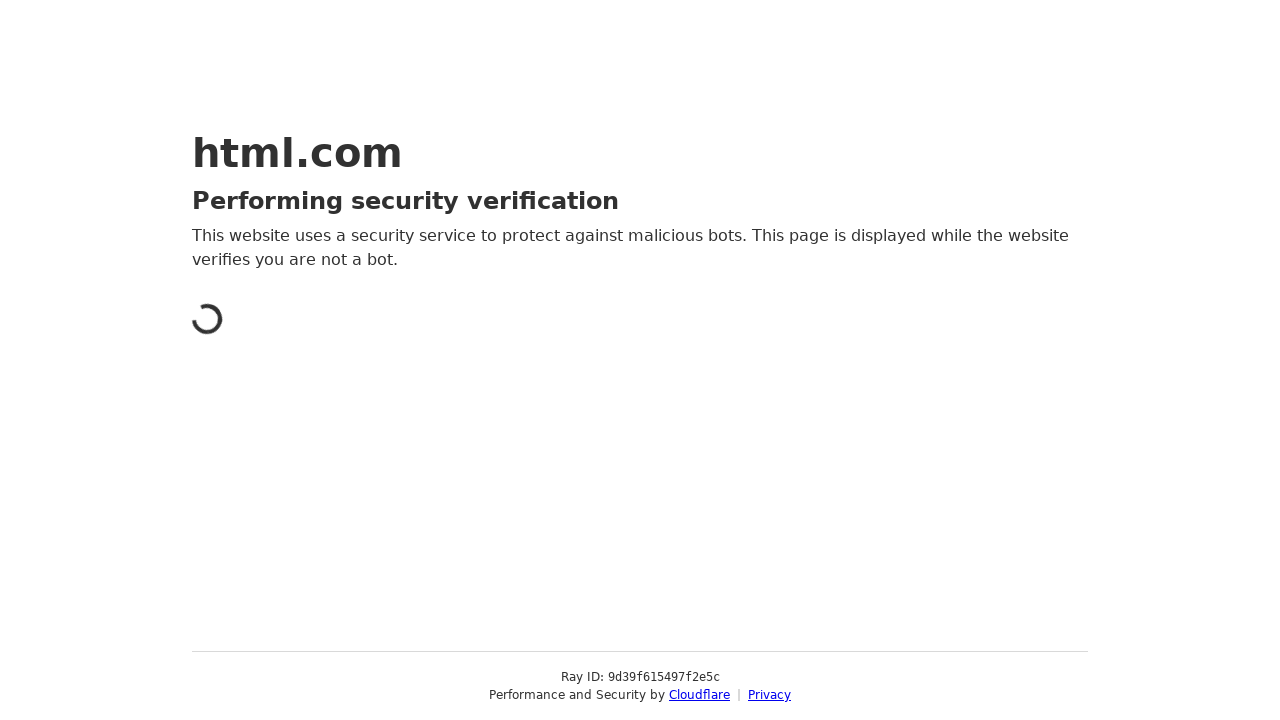

Found 0 iframes on the page
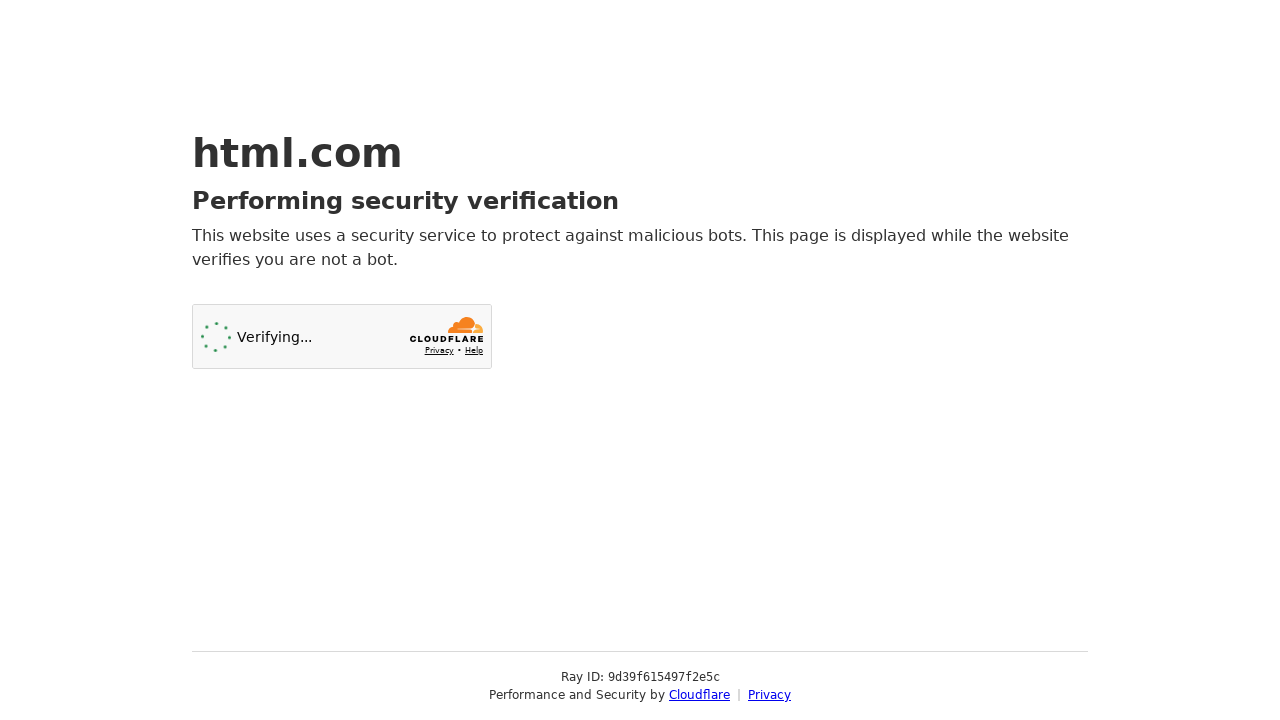

Located YouTube iframe with embed URL
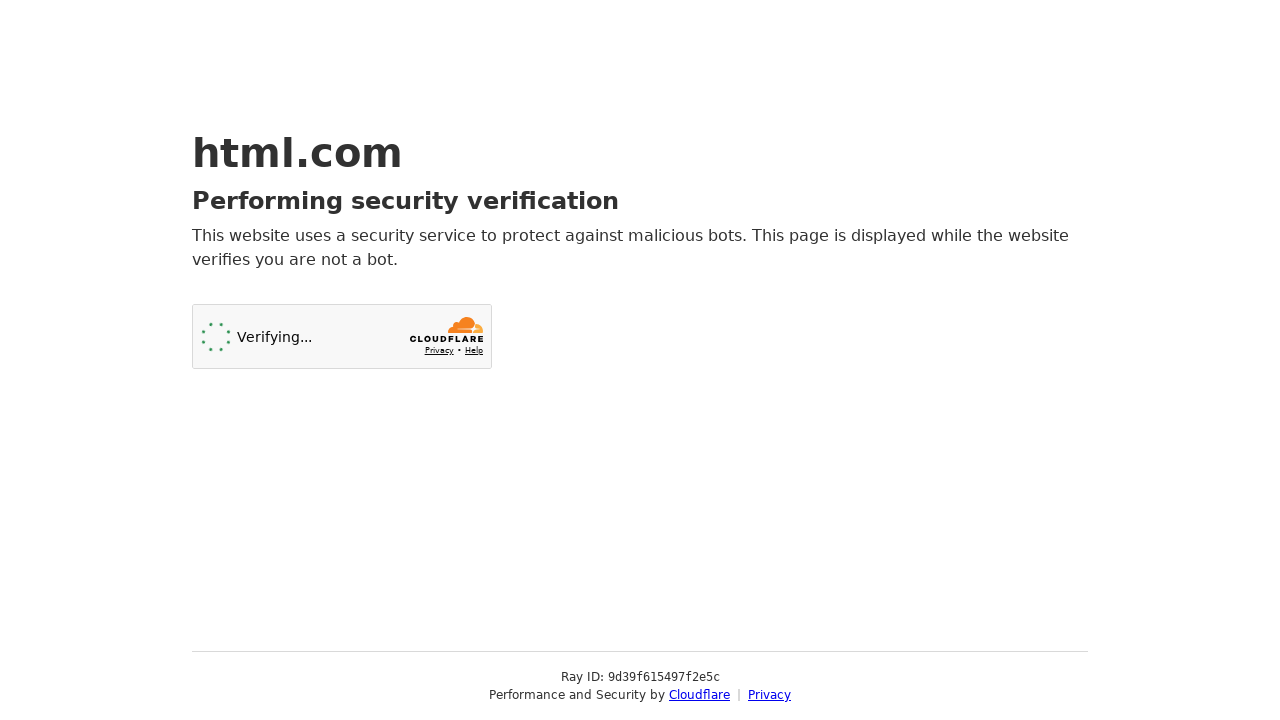

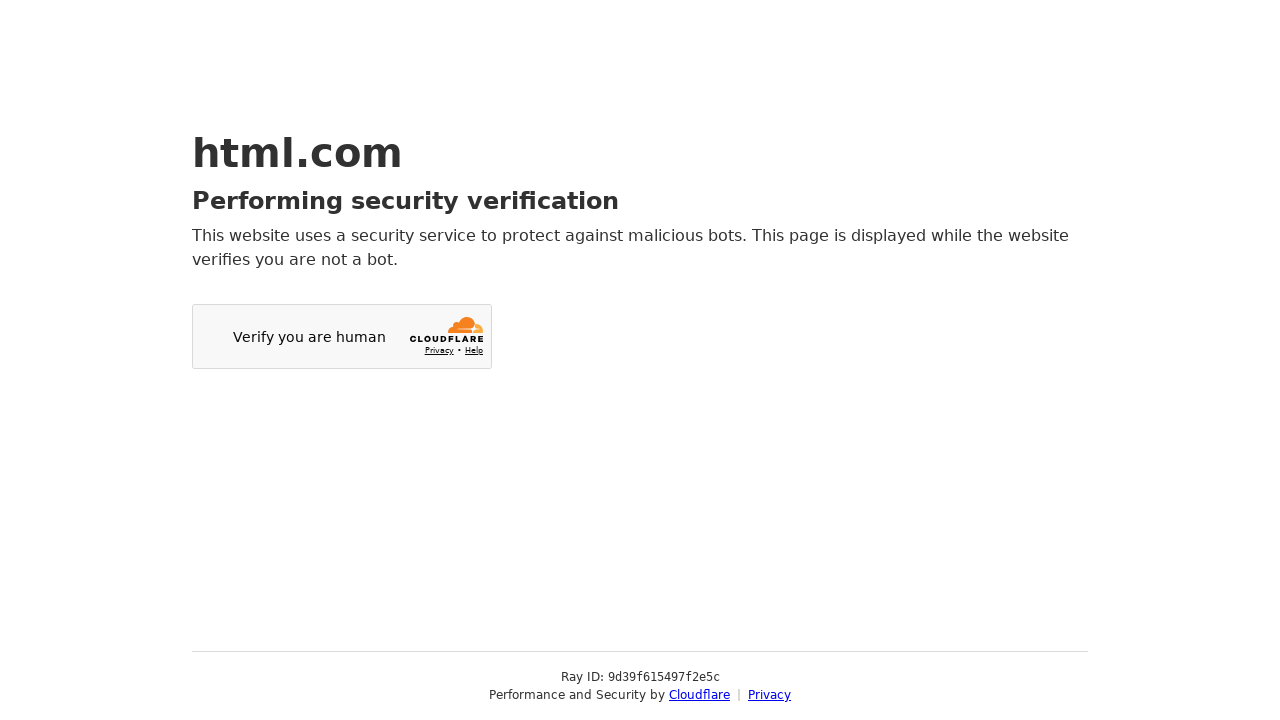